Tests the web calculator's addition functionality by entering two numbers, clicking the plus operator, and calculating the result

Starting URL: http://web2.0calc.com/

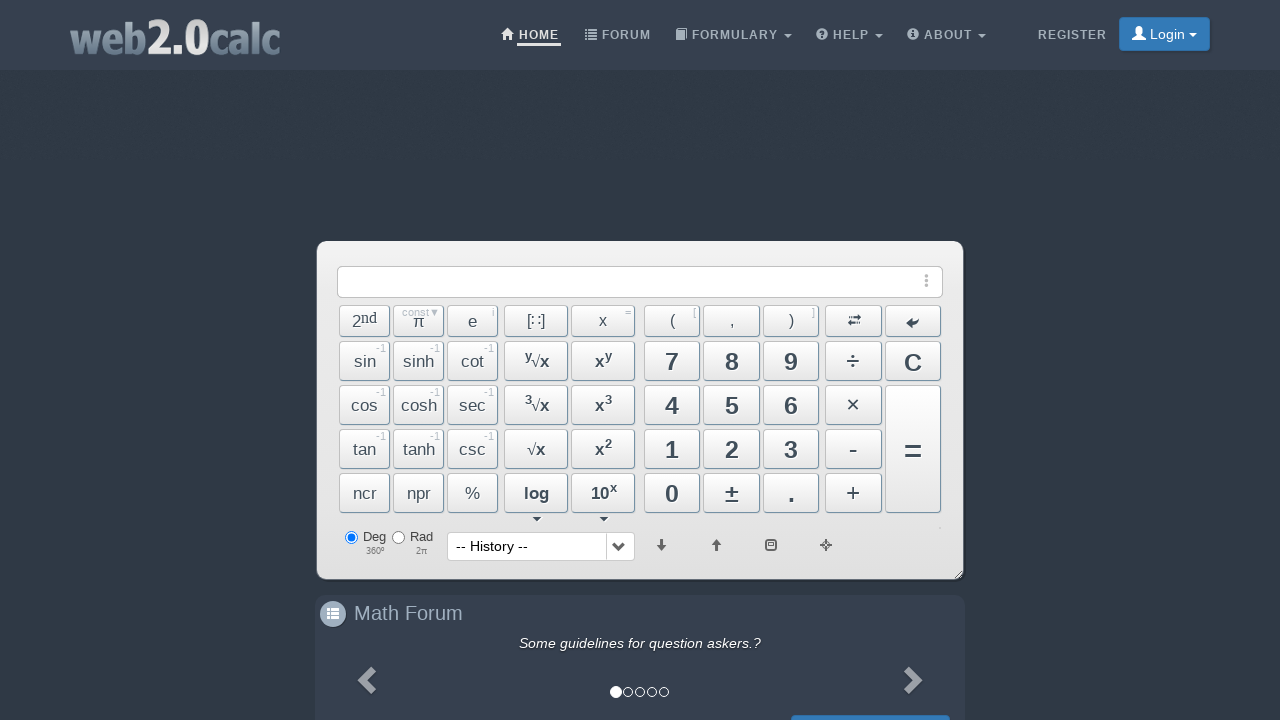

Navigated to web calculator at http://web2.0calc.com/
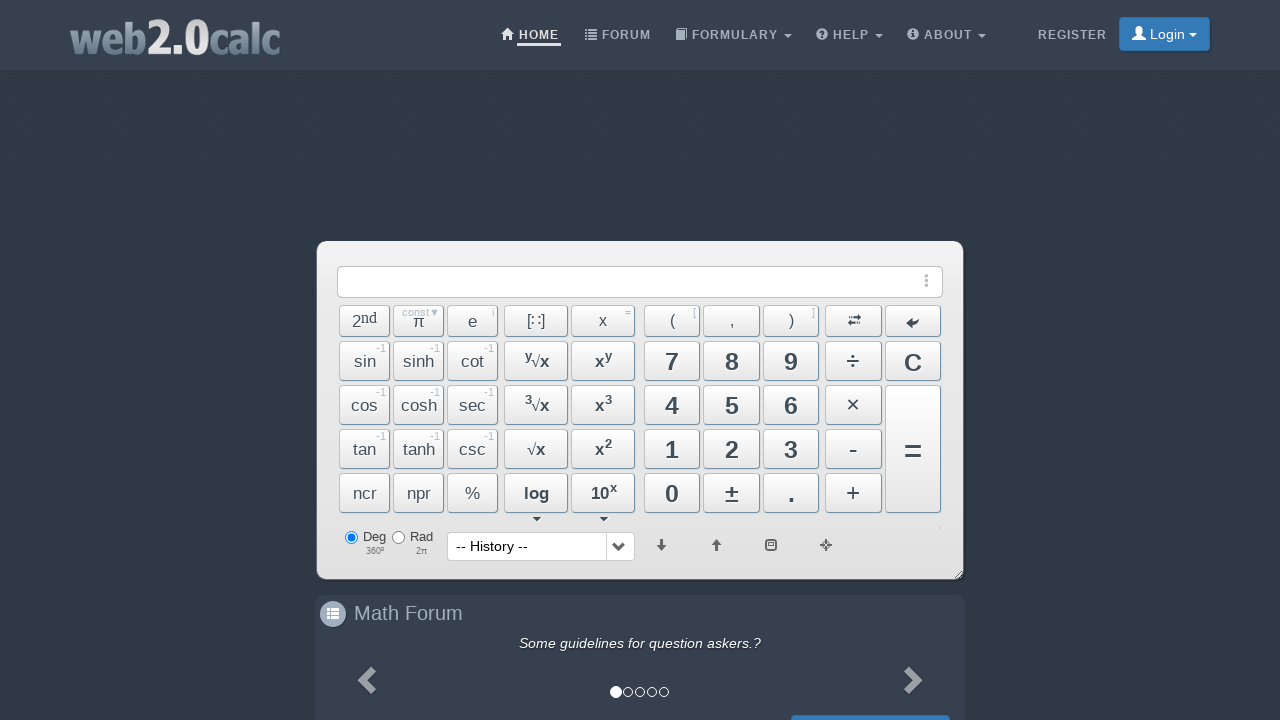

Clicked button 2 to start entering first number at (732, 449) on xpath=//button[@id='Btn2']
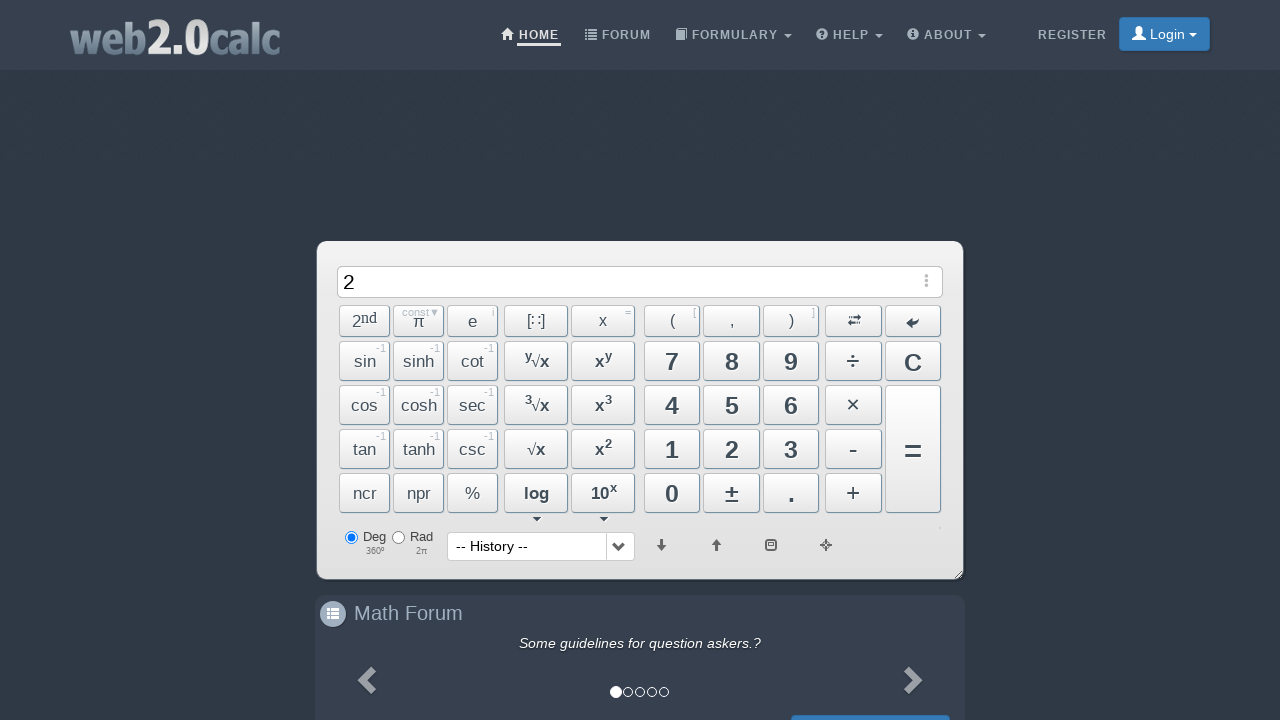

Clicked button 5 to complete first number (25) at (732, 405) on xpath=//button[@id='Btn5']
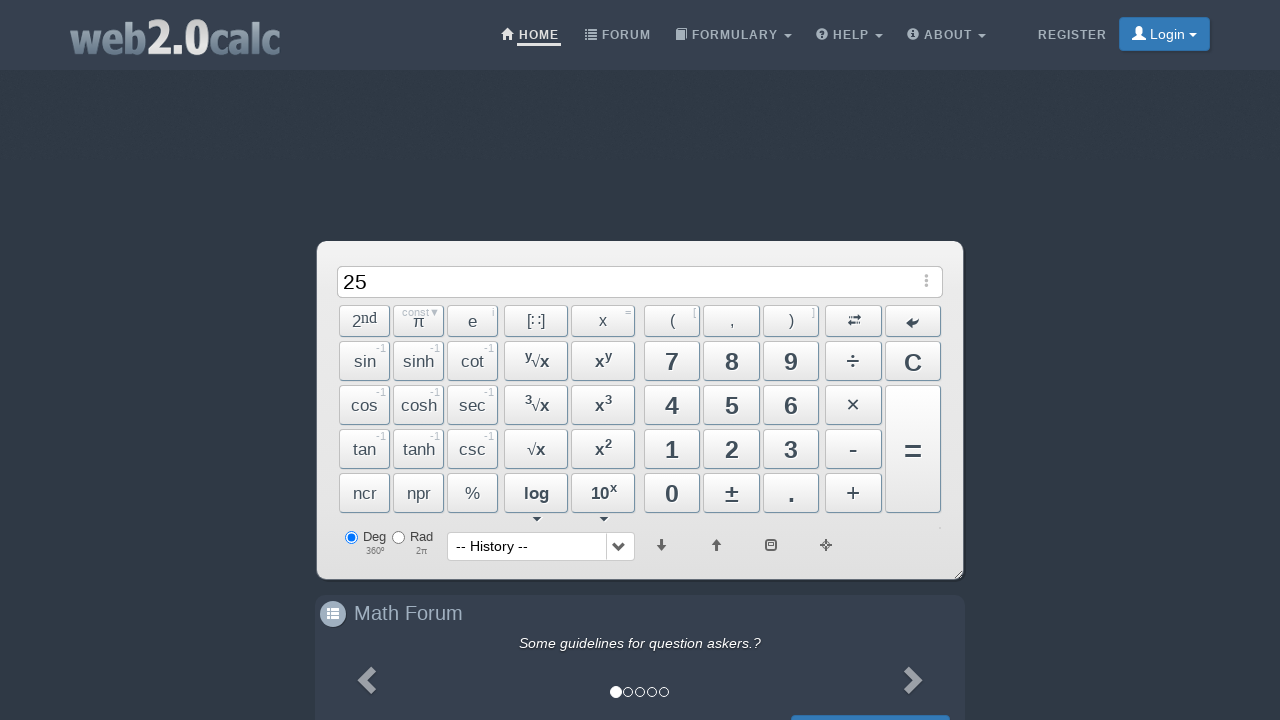

Clicked plus operator button at (853, 493) on xpath=//button[@id='BtnPlus']
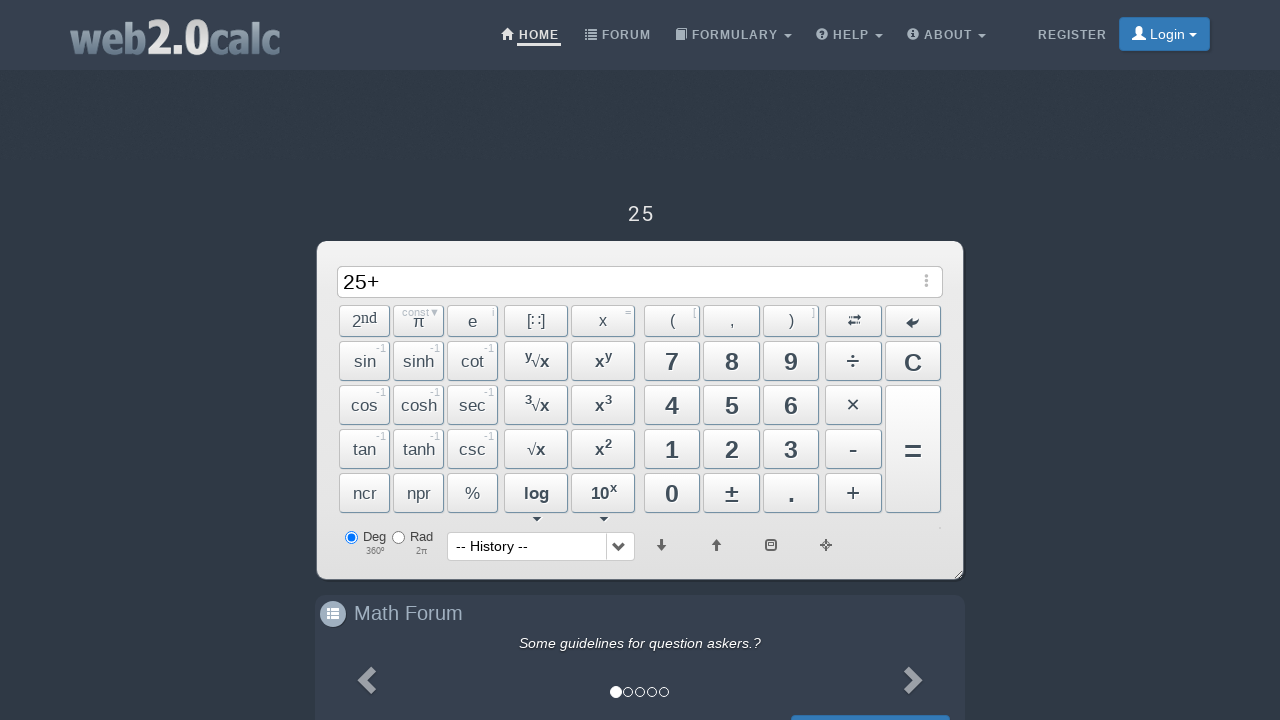

Clicked button 1 to start entering second number at (672, 449) on xpath=//button[@id='Btn1']
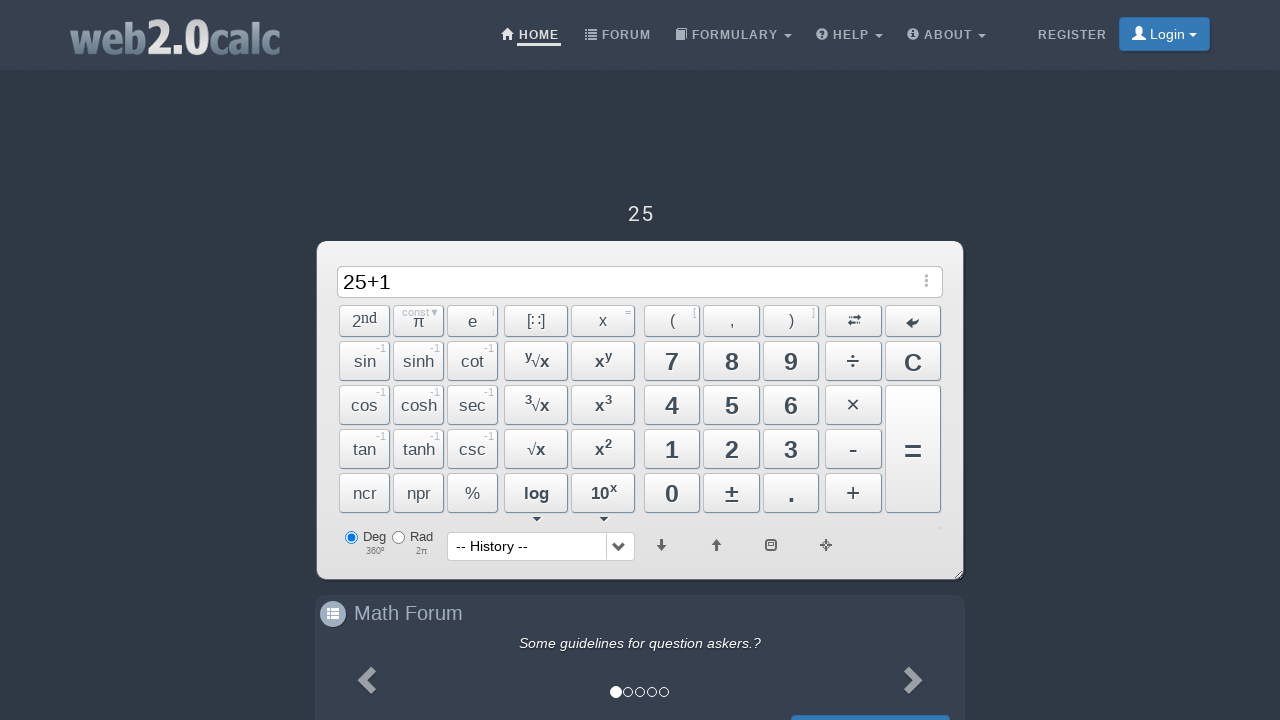

Clicked button 7 to complete second number (17) at (672, 361) on xpath=//button[@id='Btn7']
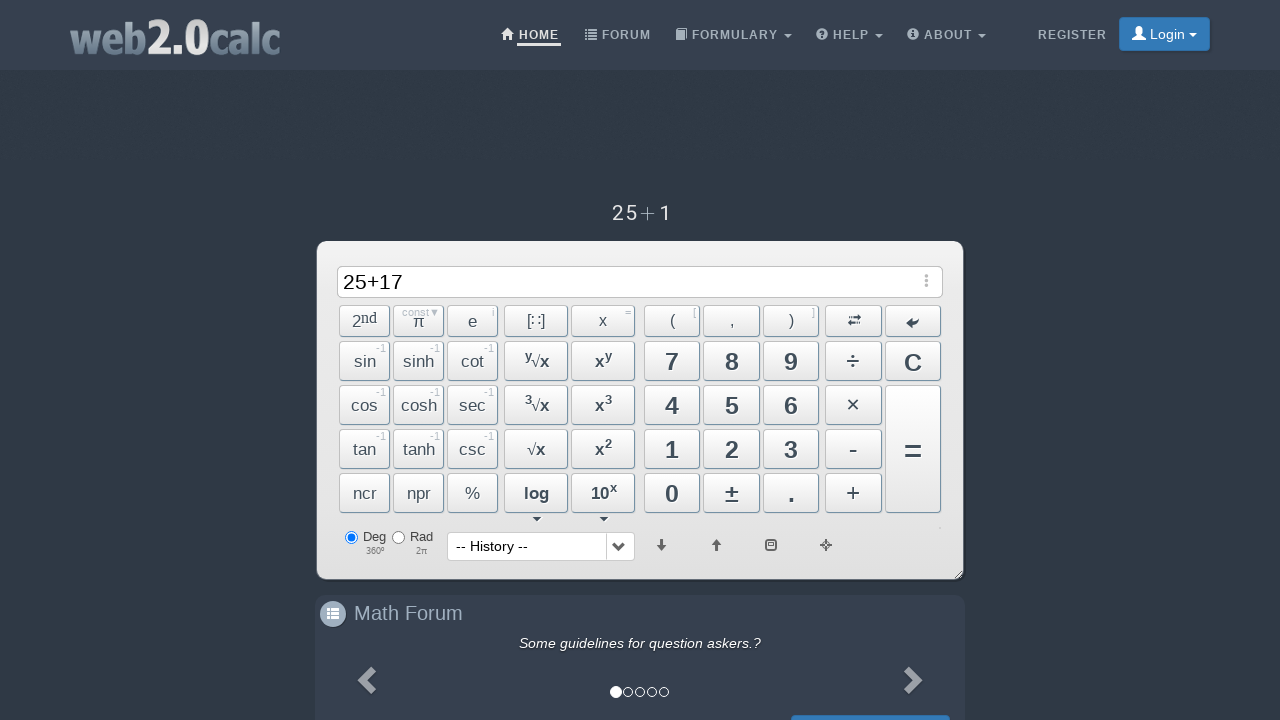

Clicked equals button to calculate result at (913, 449) on xpath=//button[@id='BtnCalc']
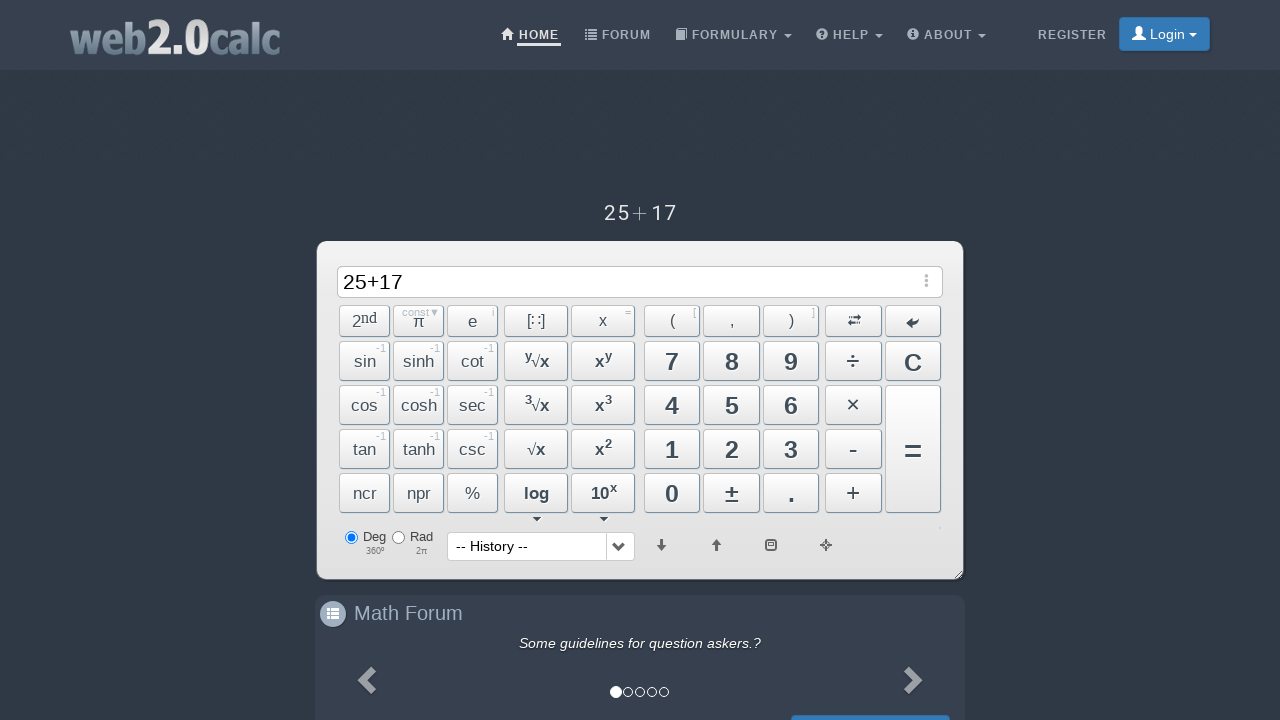

Waited 1000ms for calculation to complete
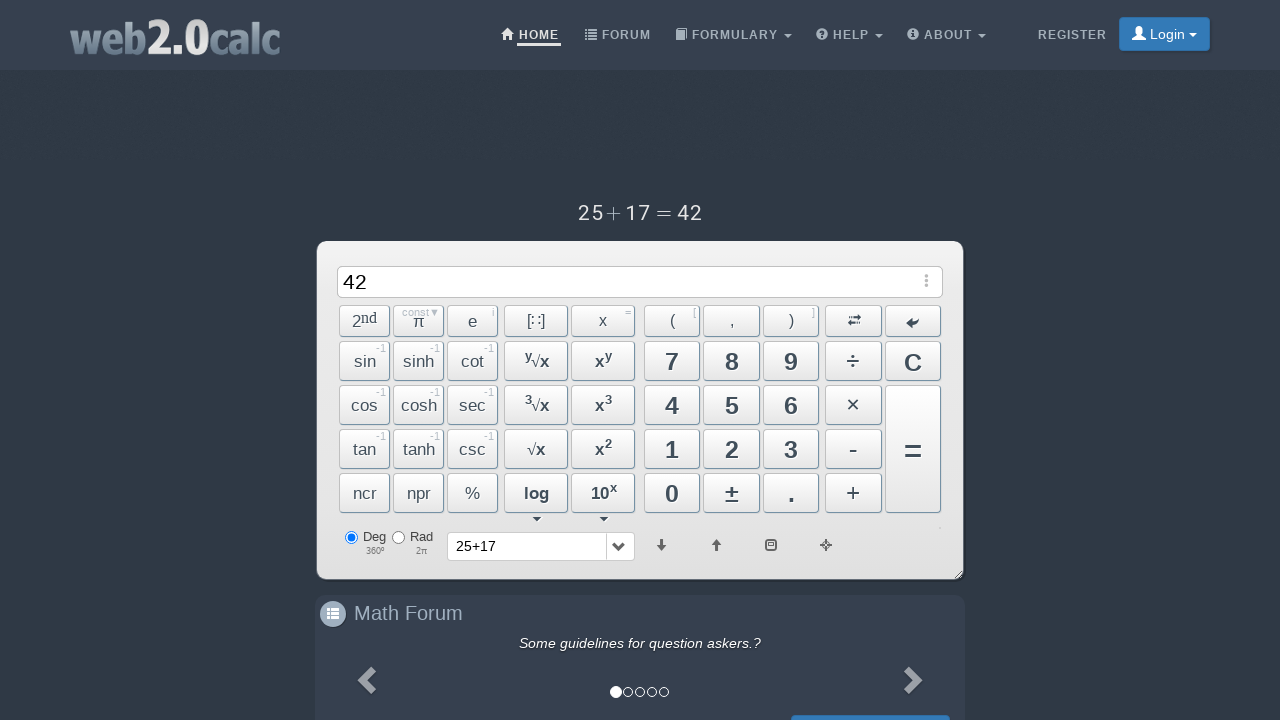

Verified result input field is displayed (expected result: 42)
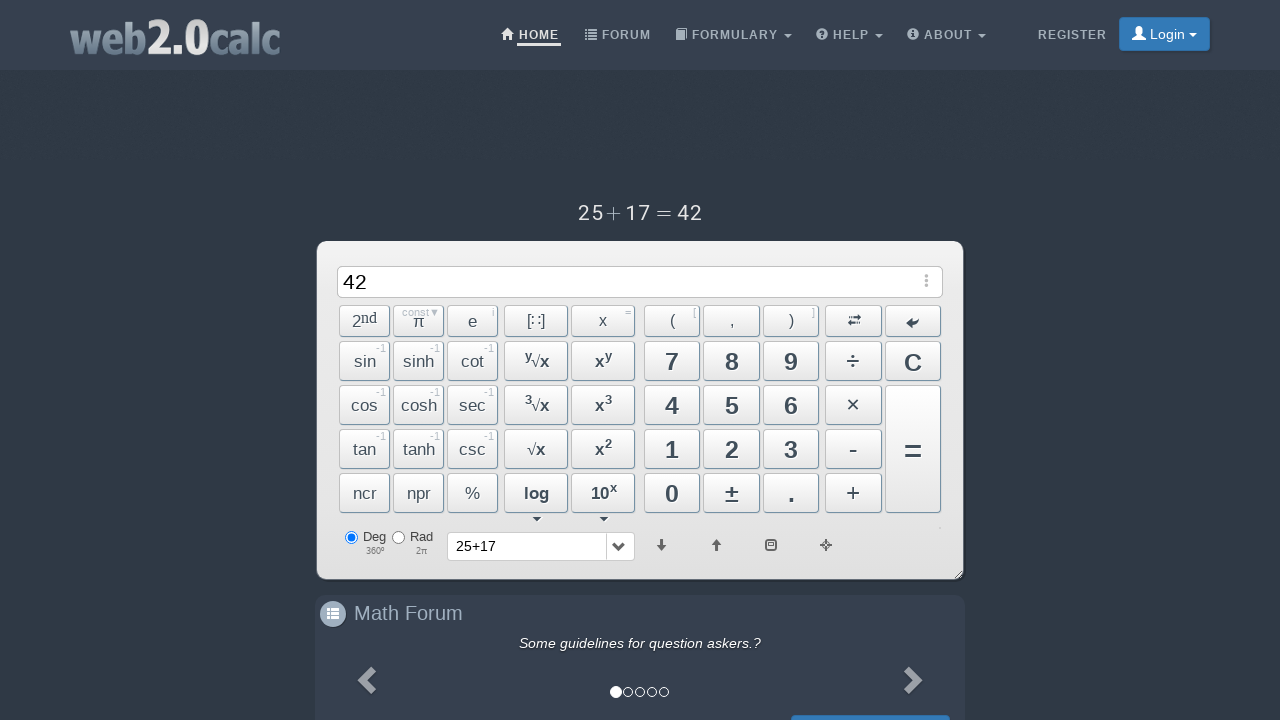

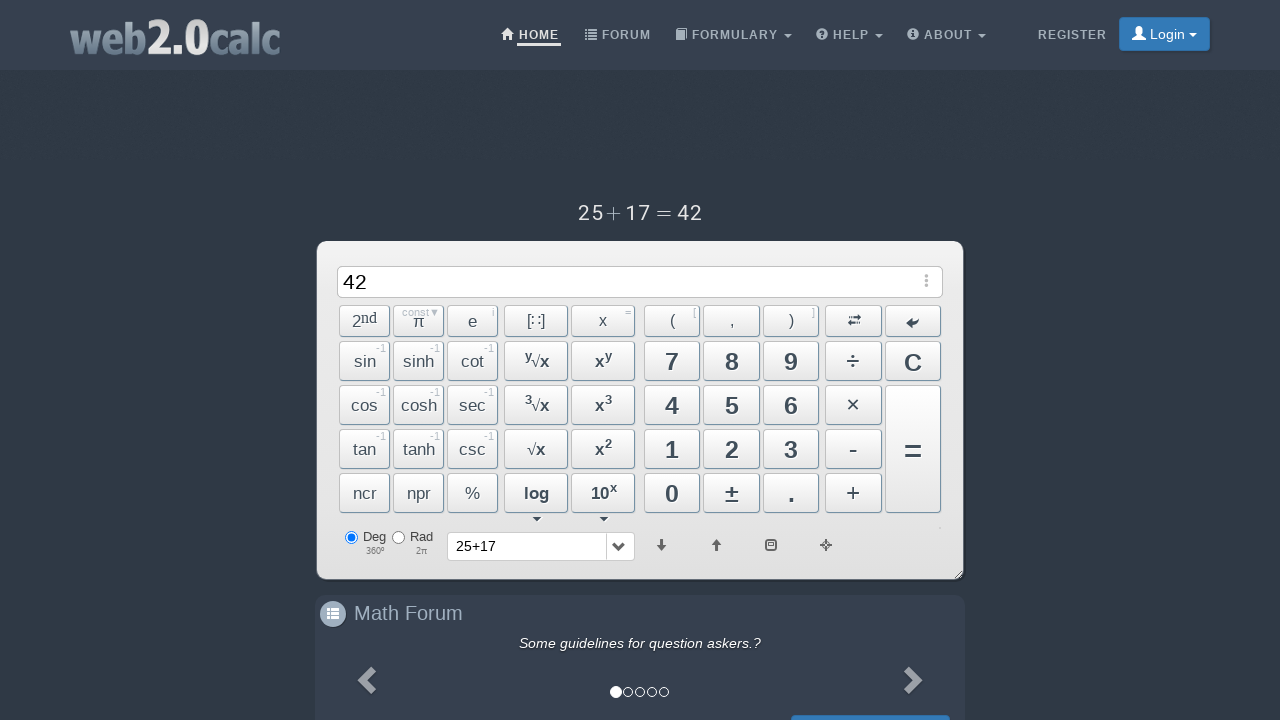